Verifies UI elements on the NextBaseCRM login page including the "Remember me" checkbox label text, the "Forgot your password?" link text, and the href attribute of the forgot password link.

Starting URL: https://login2.nextbasecrm.com/

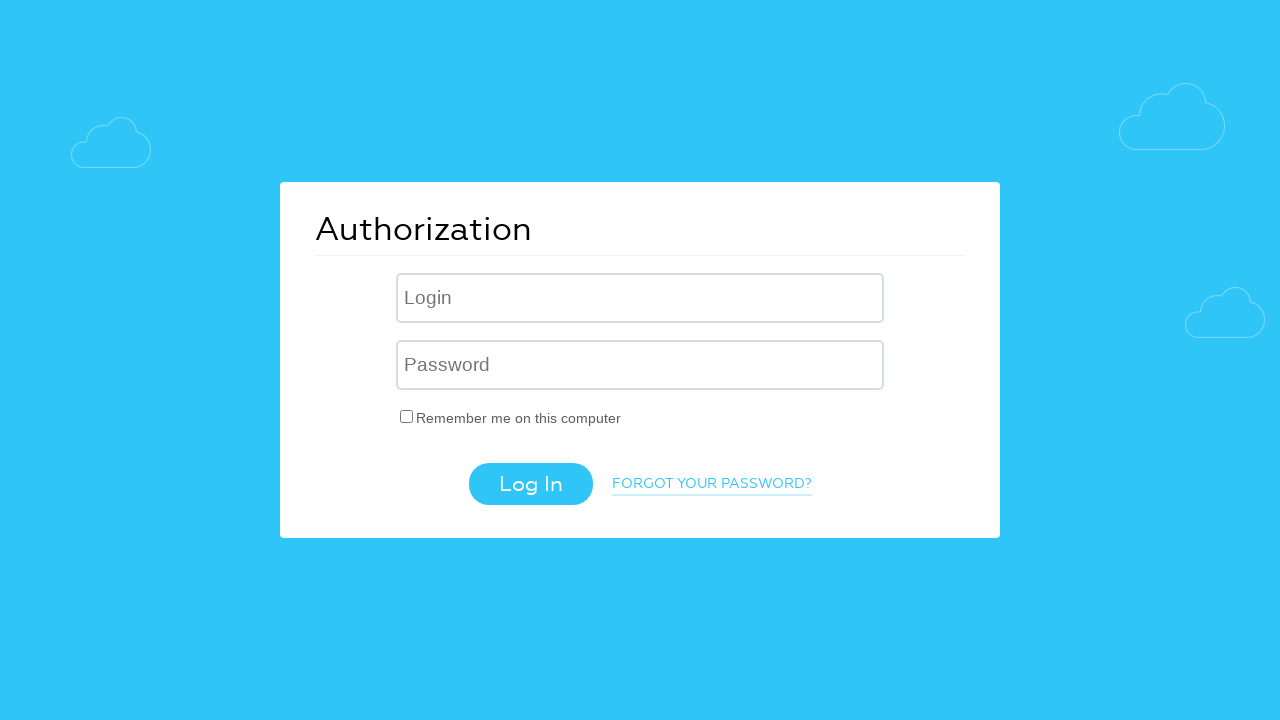

Waited for login page to load - 'Remember me' checkbox label selector found
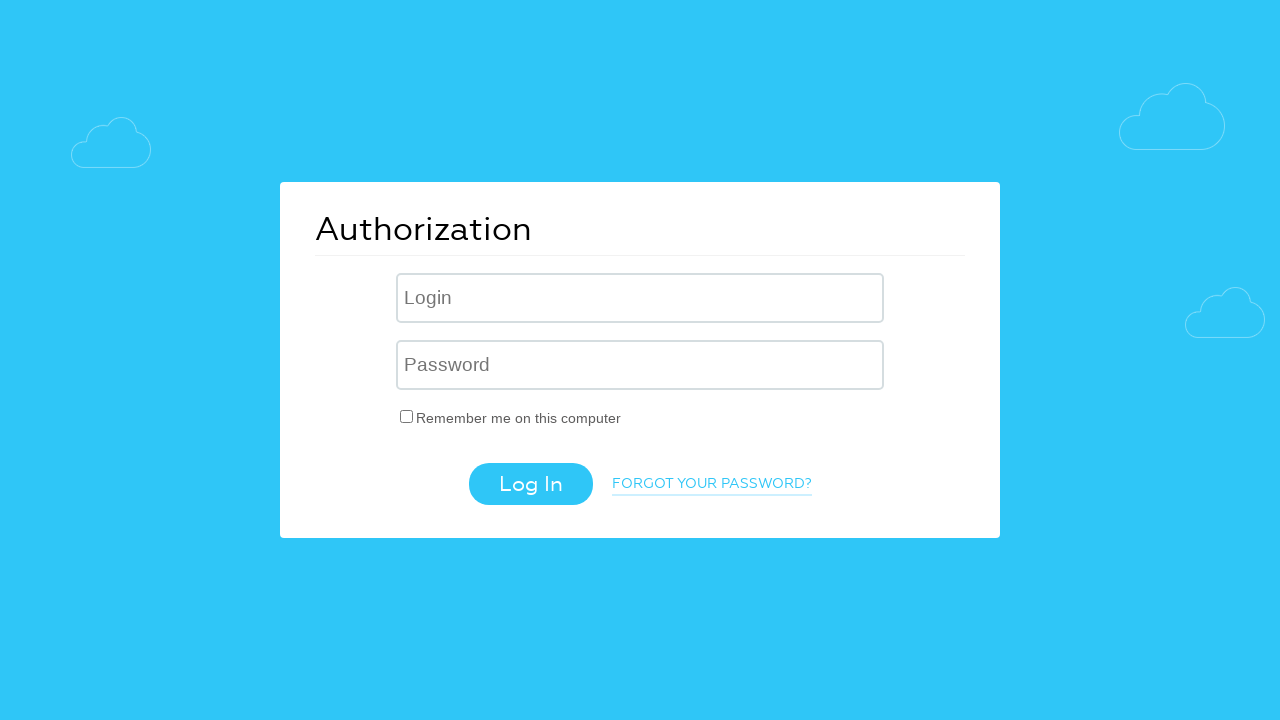

Located 'Remember me' checkbox label element
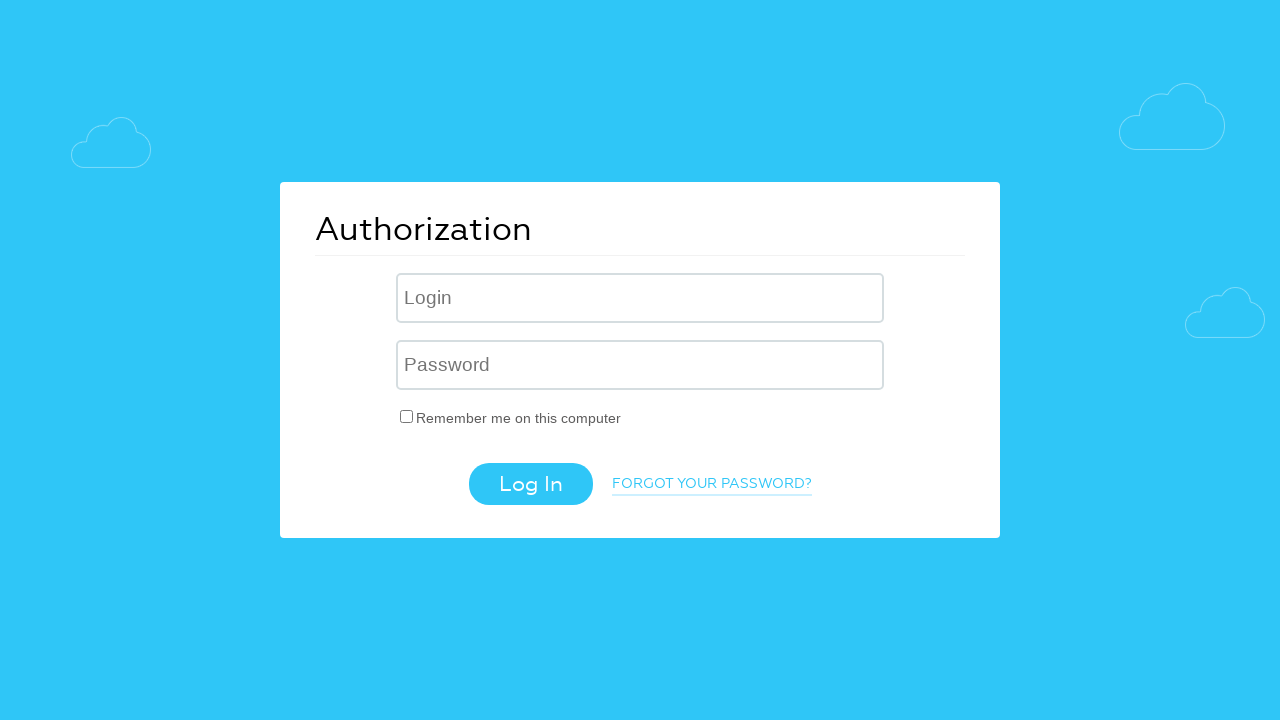

Retrieved 'Remember me' label text: 'Remember me on this computer'
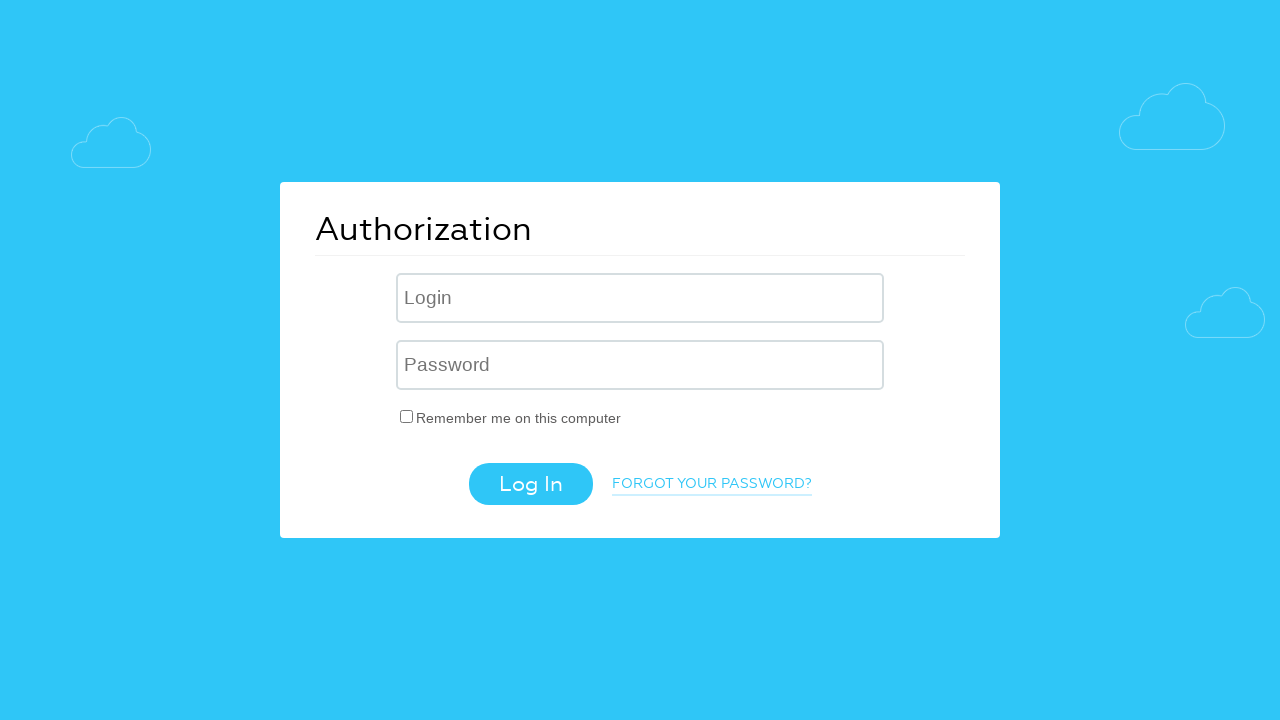

Verified 'Remember me' label text matches expected value
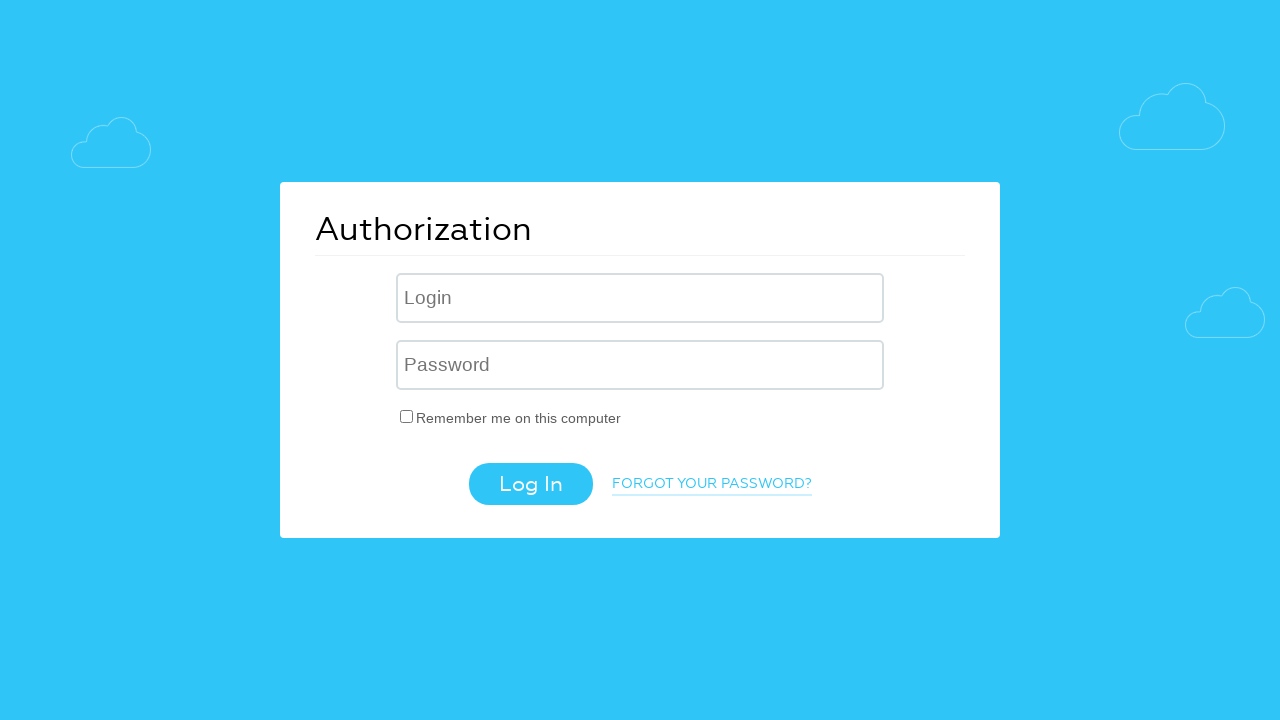

Located 'Forgot password' link element
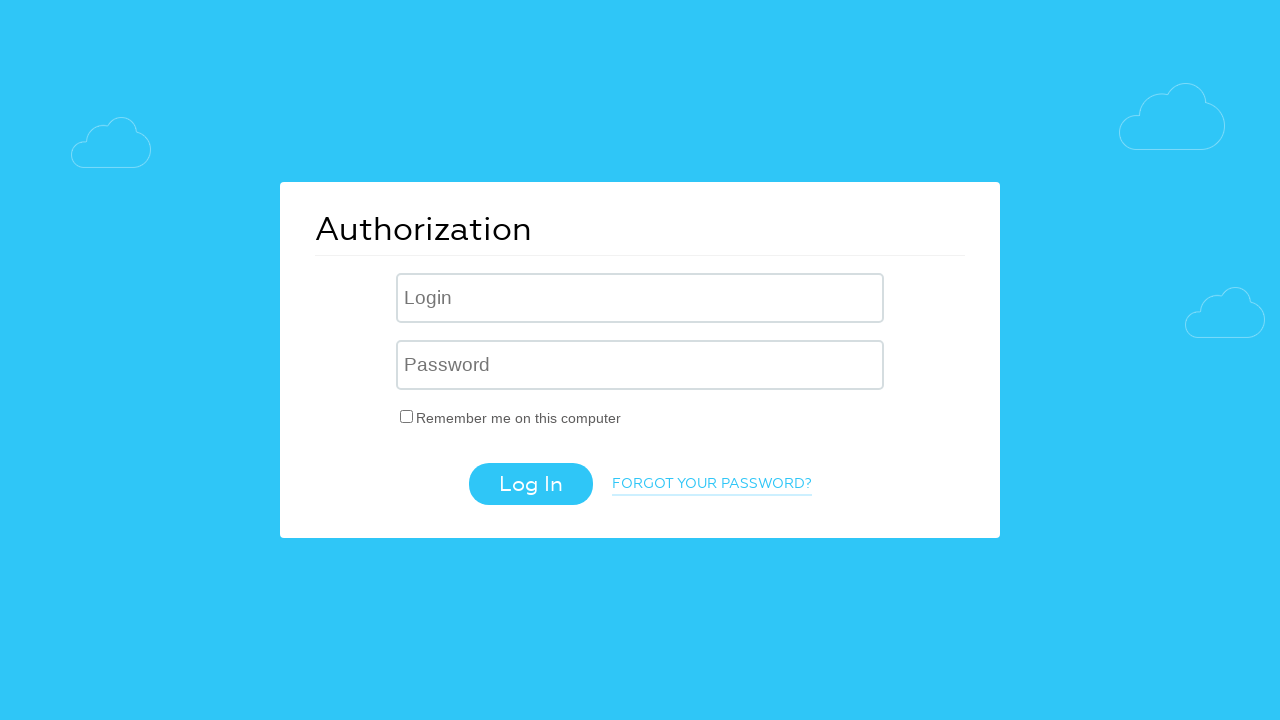

Retrieved 'Forgot password' link text: 'Forgot your password?'
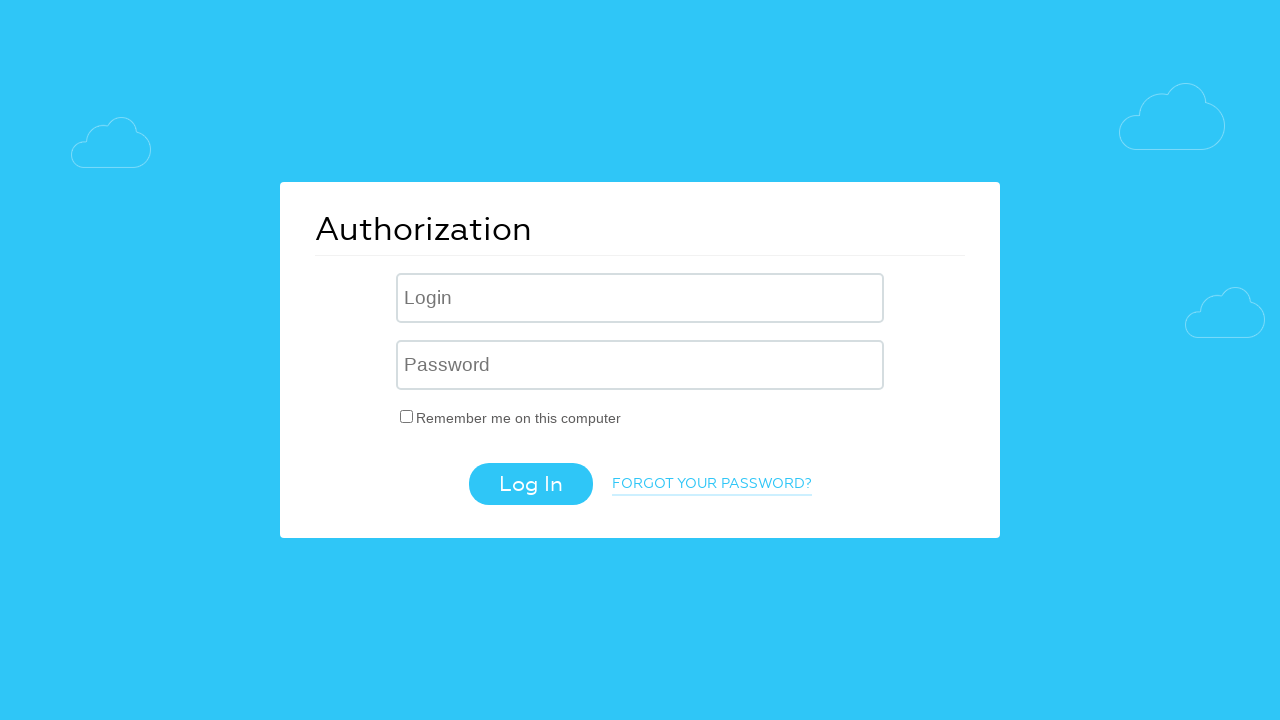

Verified 'Forgot password' link text matches expected value (case-insensitive)
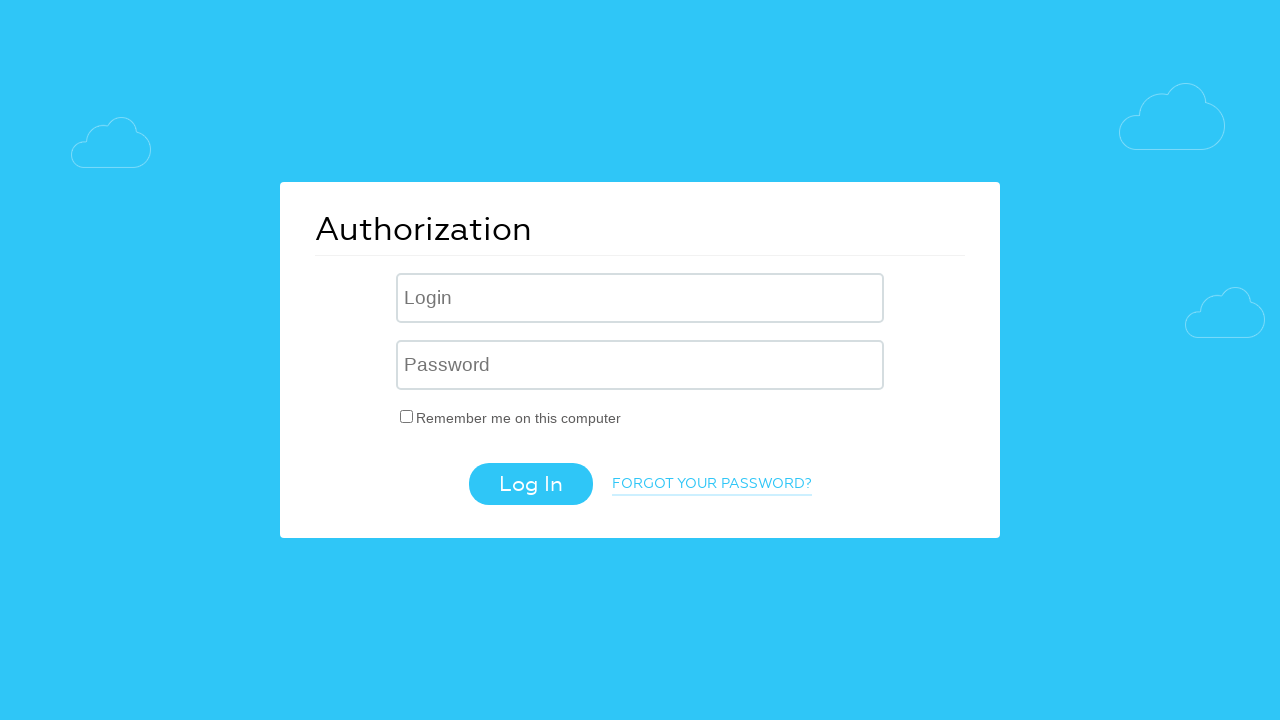

Retrieved 'Forgot password' link href attribute: '/?forgot_password=yes'
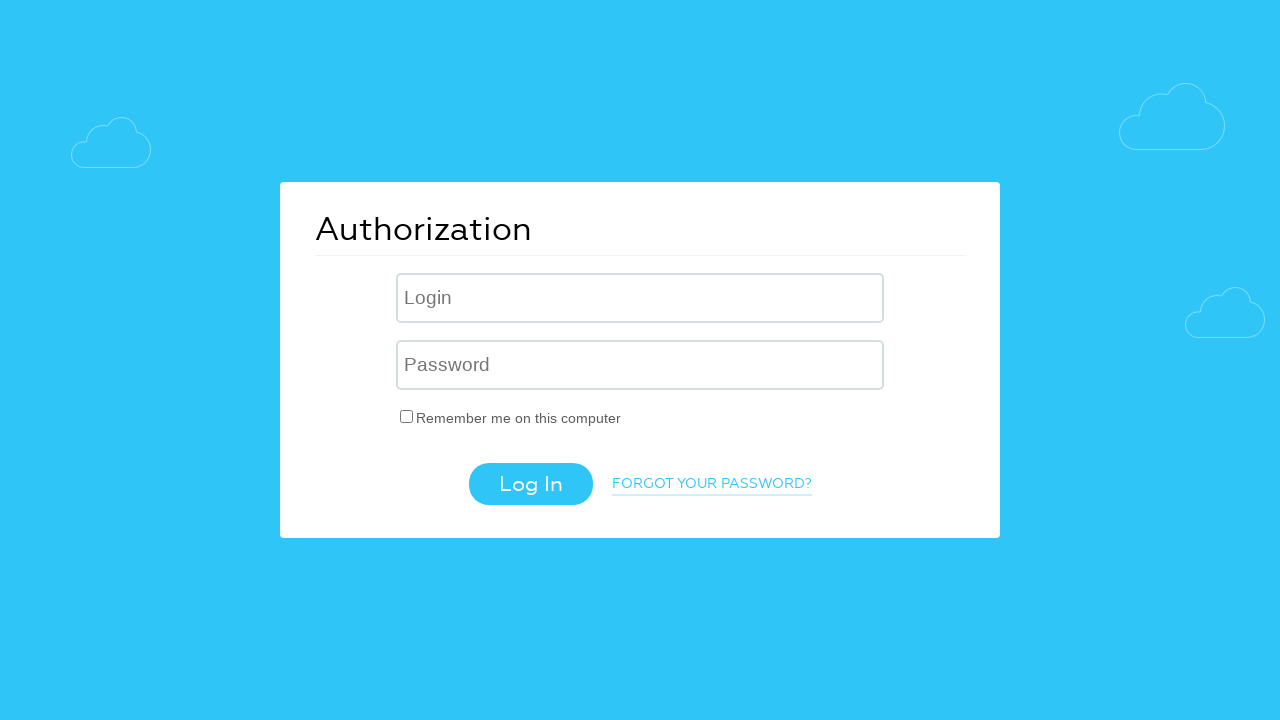

Verified href attribute contains 'forgot_password=yes'
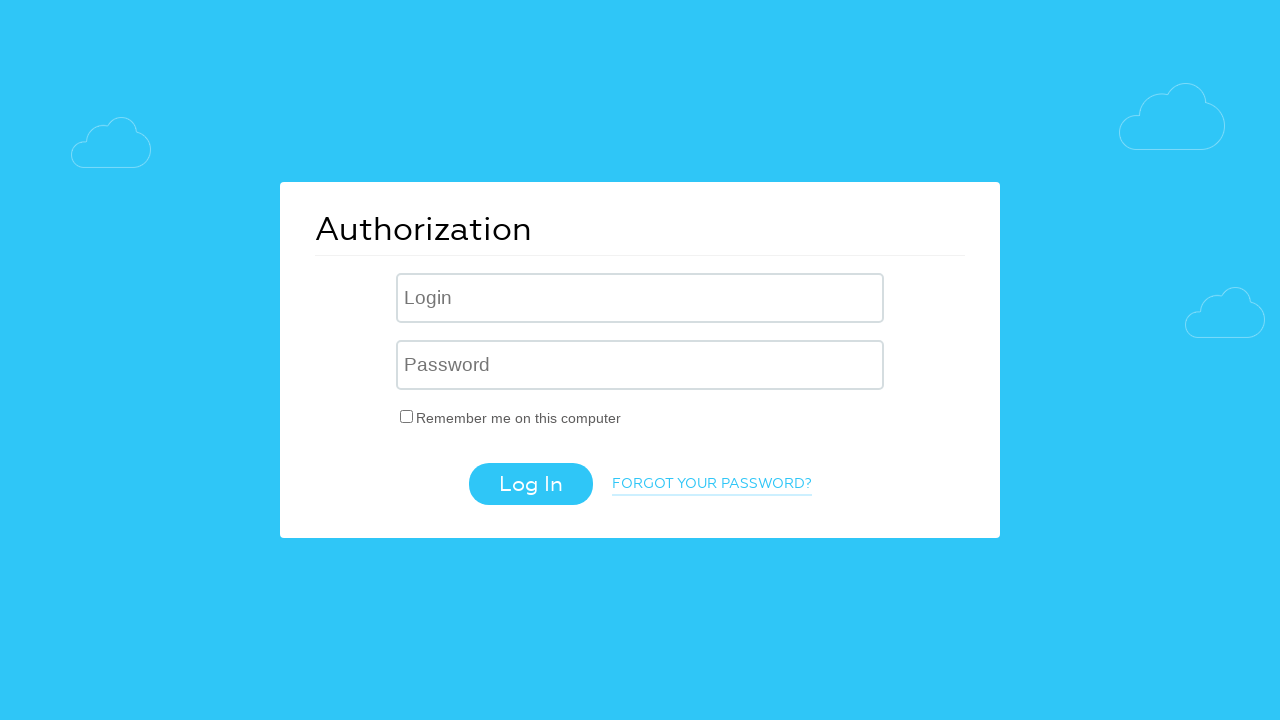

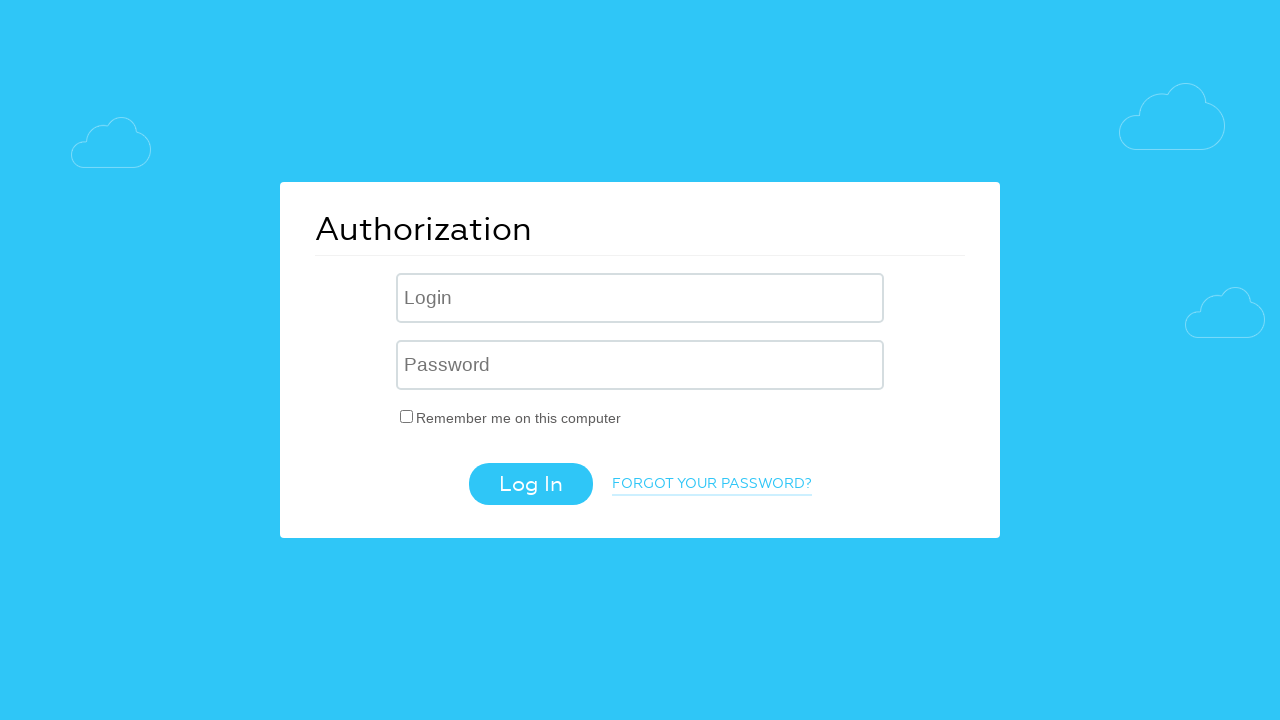